Tests browser navigation functionality by navigating to different pages, then using back, forward, and refresh browser controls

Starting URL: https://demoqa.com/

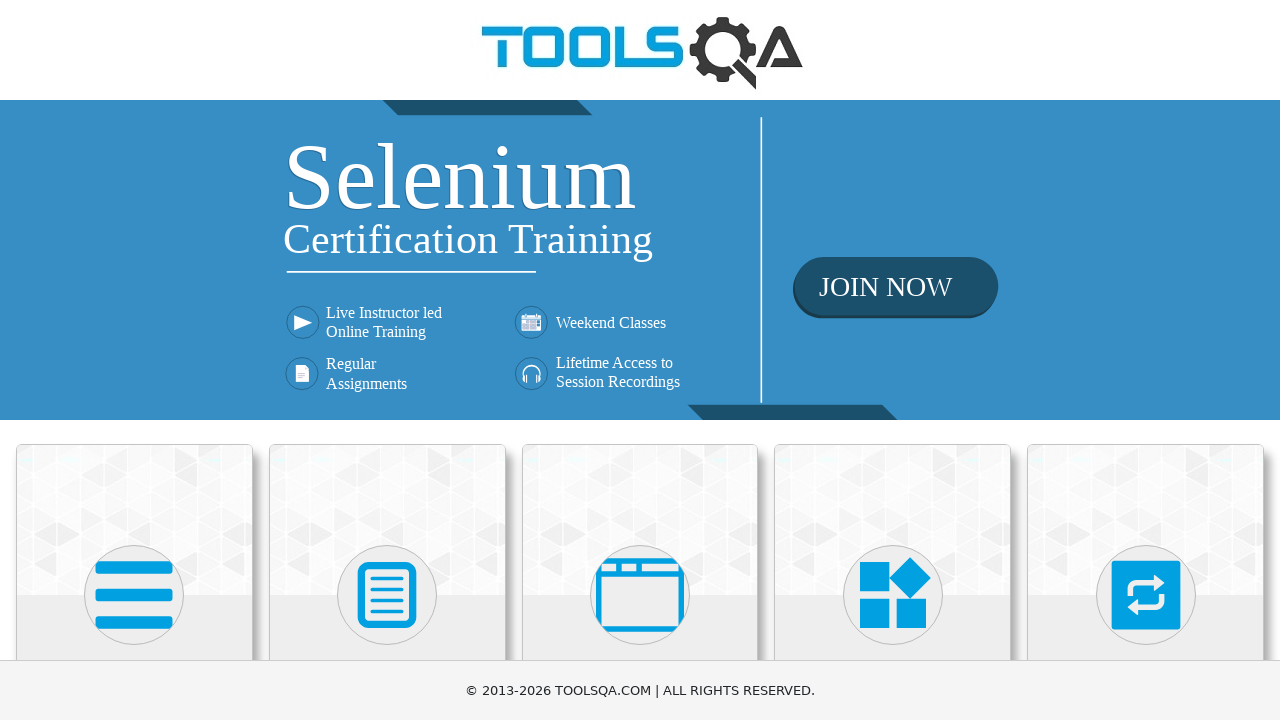

Navigated to Elements page at https://demoqa.com/elements
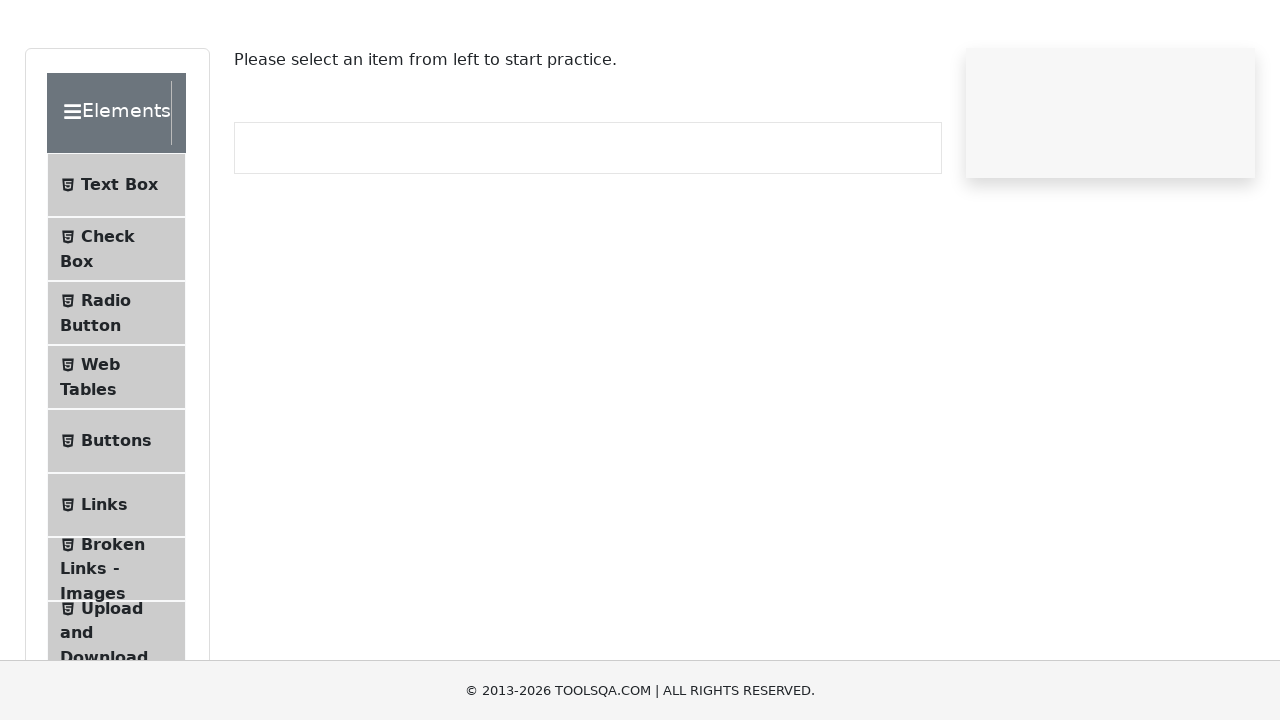

Navigated back to previous page using browser back button
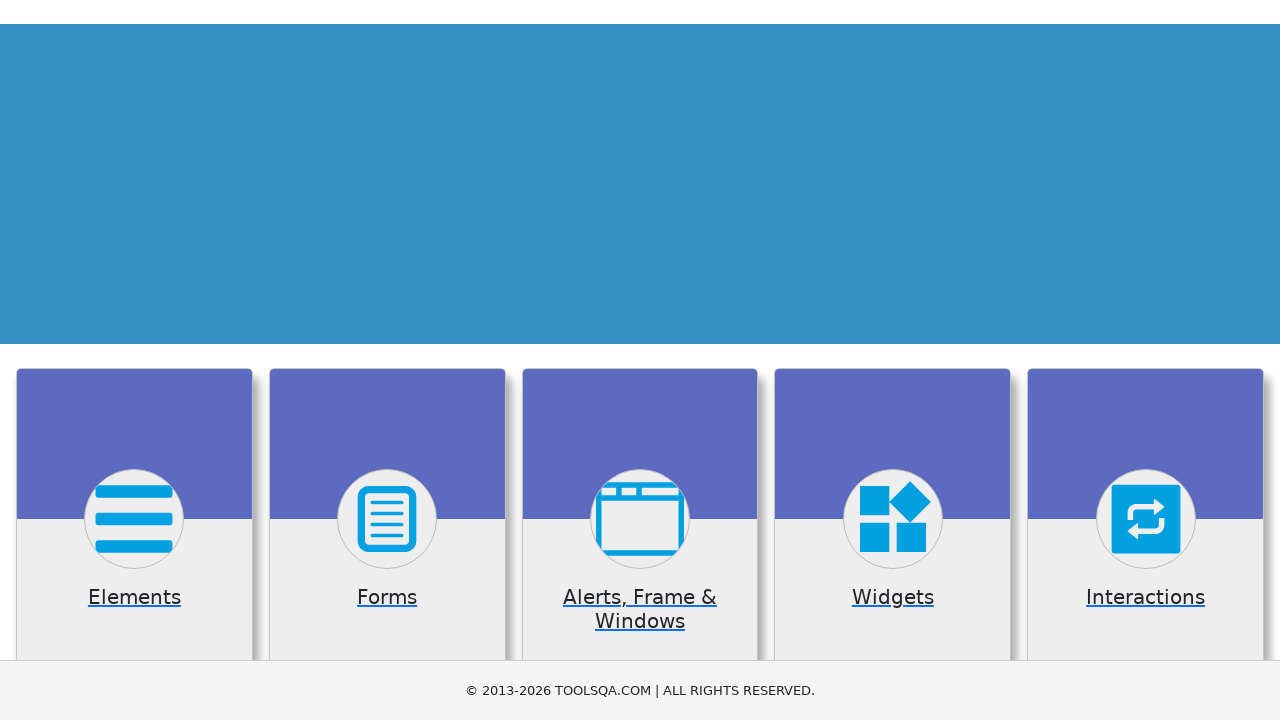

Navigated forward to Elements page using browser forward button
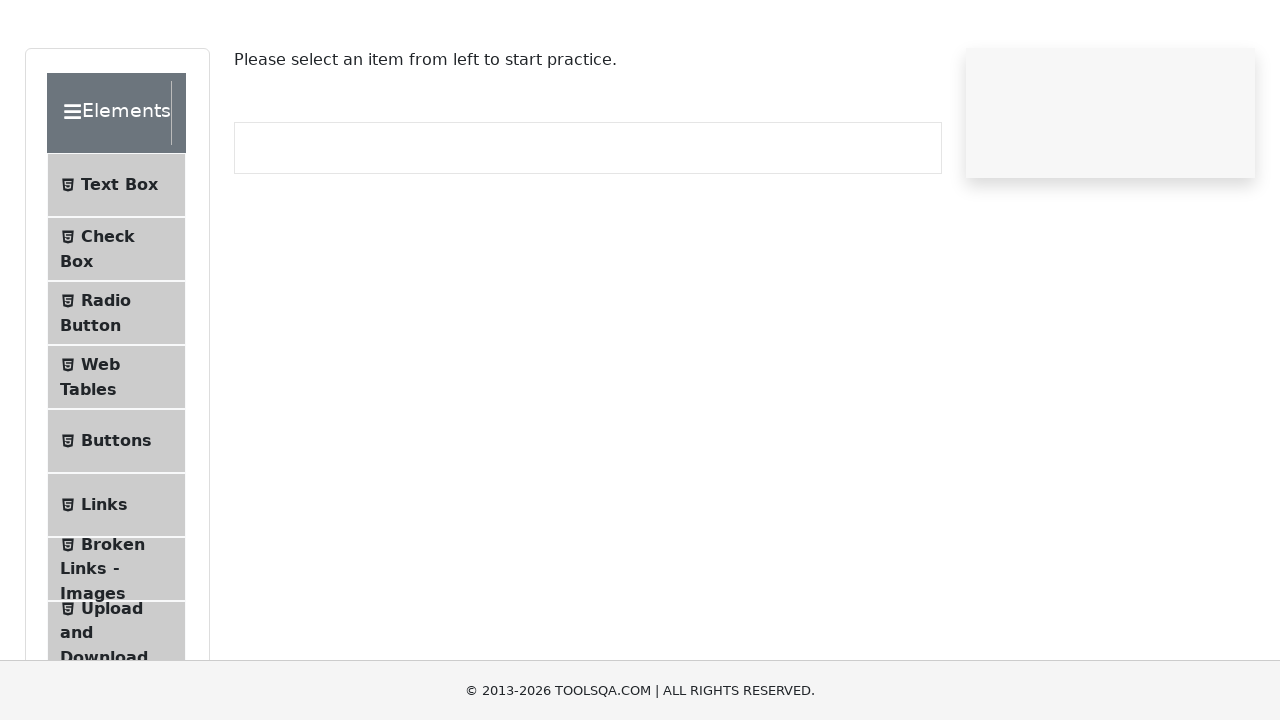

Refreshed the current page
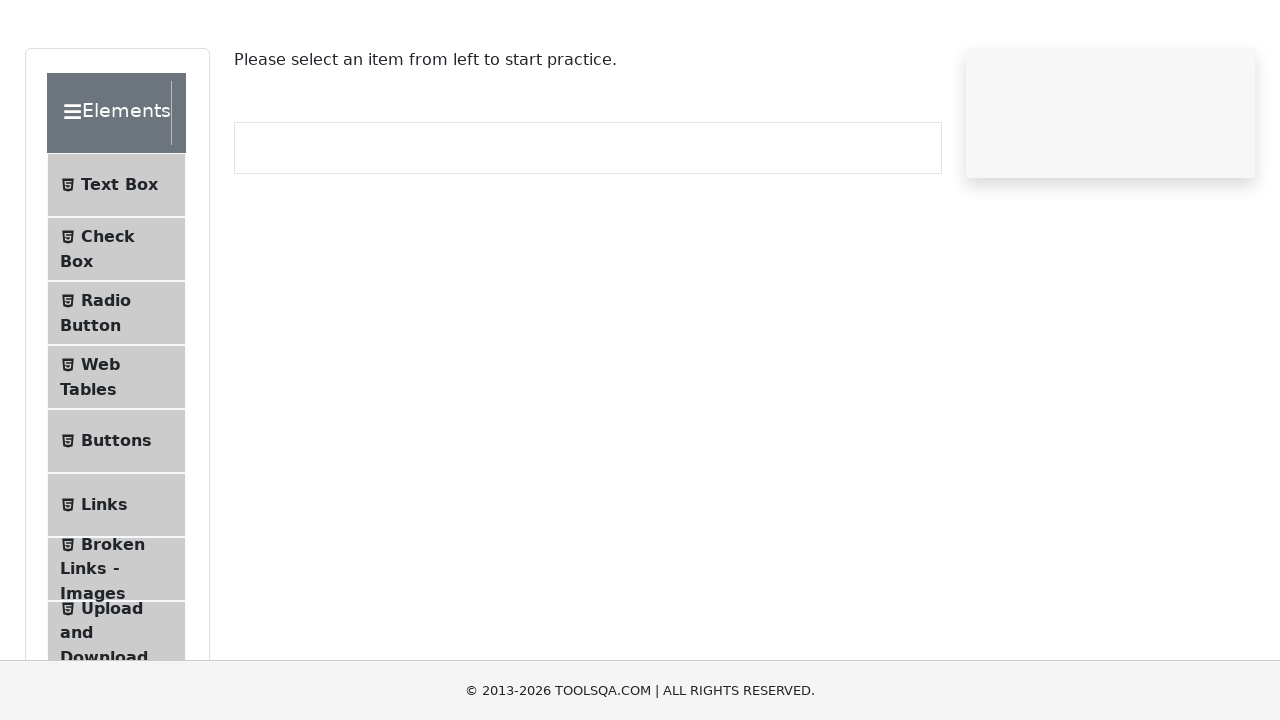

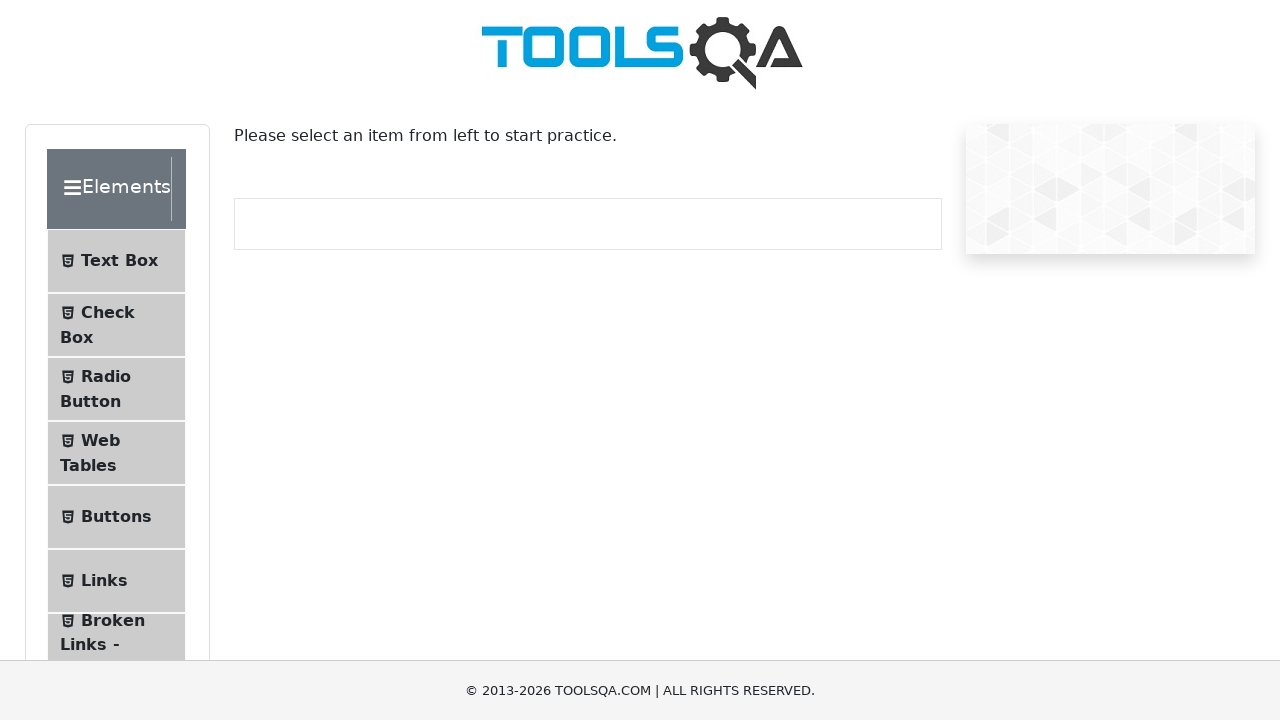